Navigates to SpiceJet website and interacts with the flight search form by entering a source airport code

Starting URL: https://www.spicejet.com/

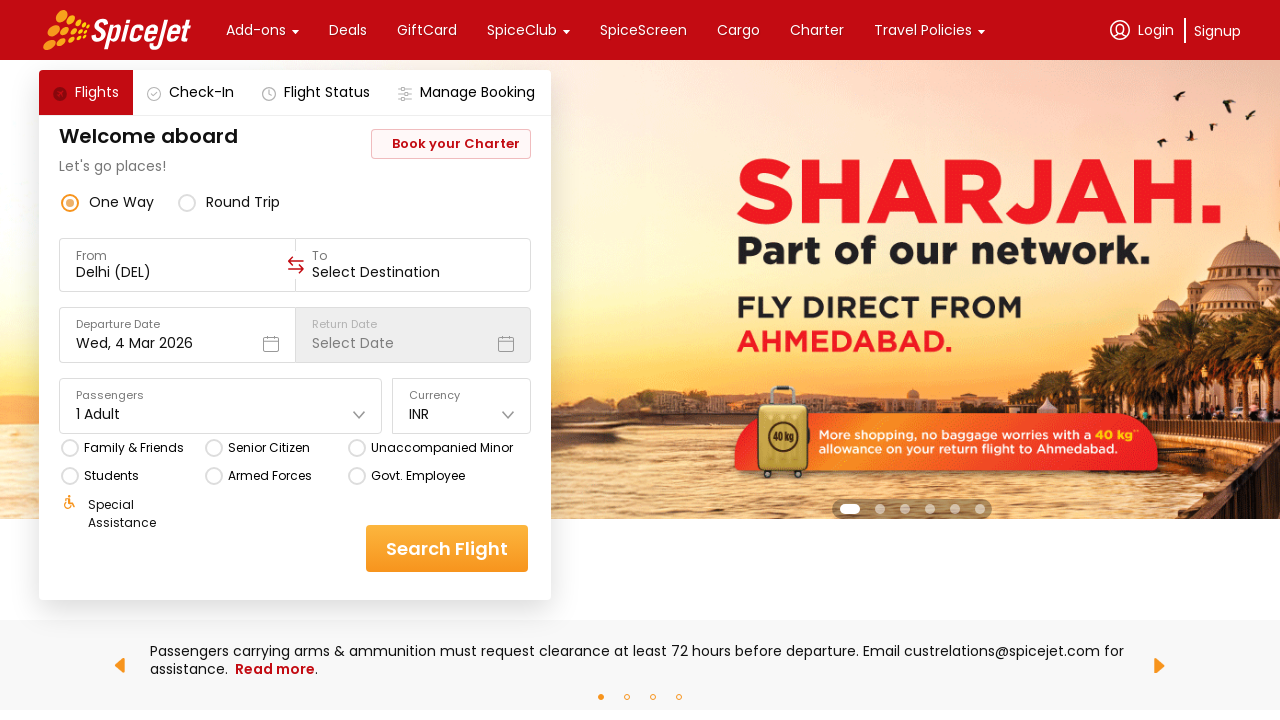

Navigated to SpiceJet website
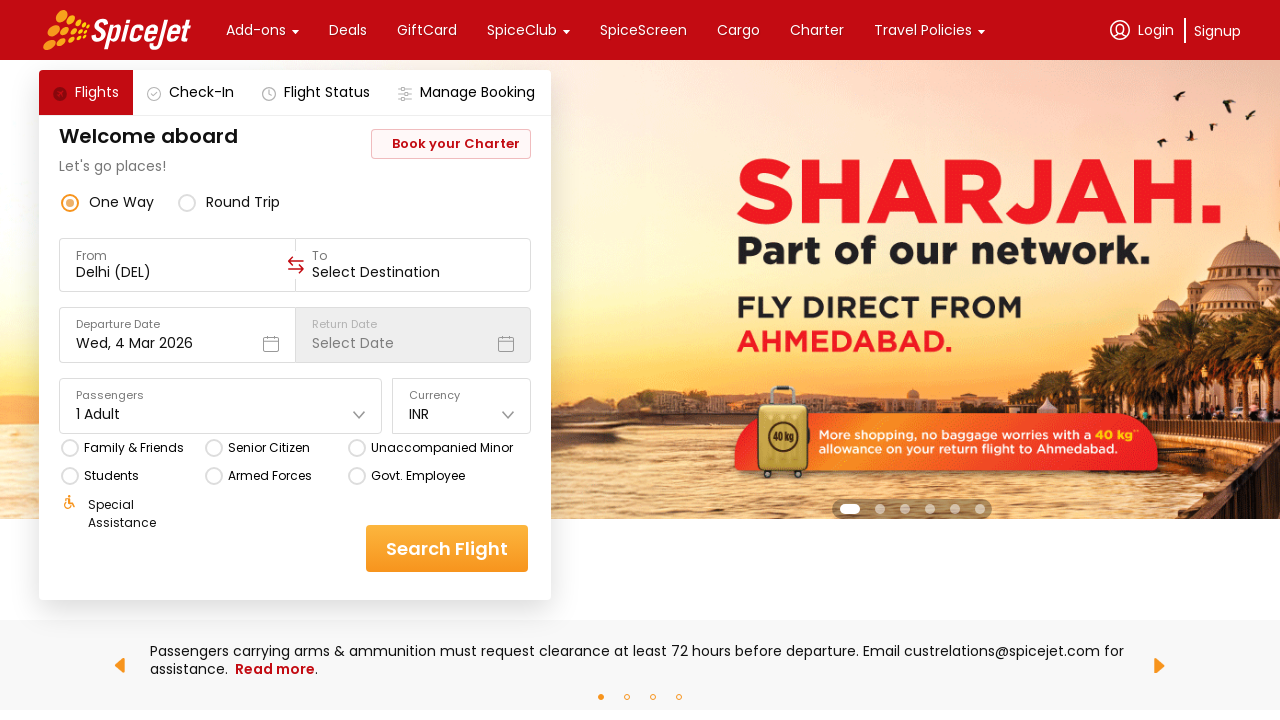

Clicked on source/origin input field at (178, 272) on xpath=//div[@data-testid="to-testID-origin"]/div/div/input
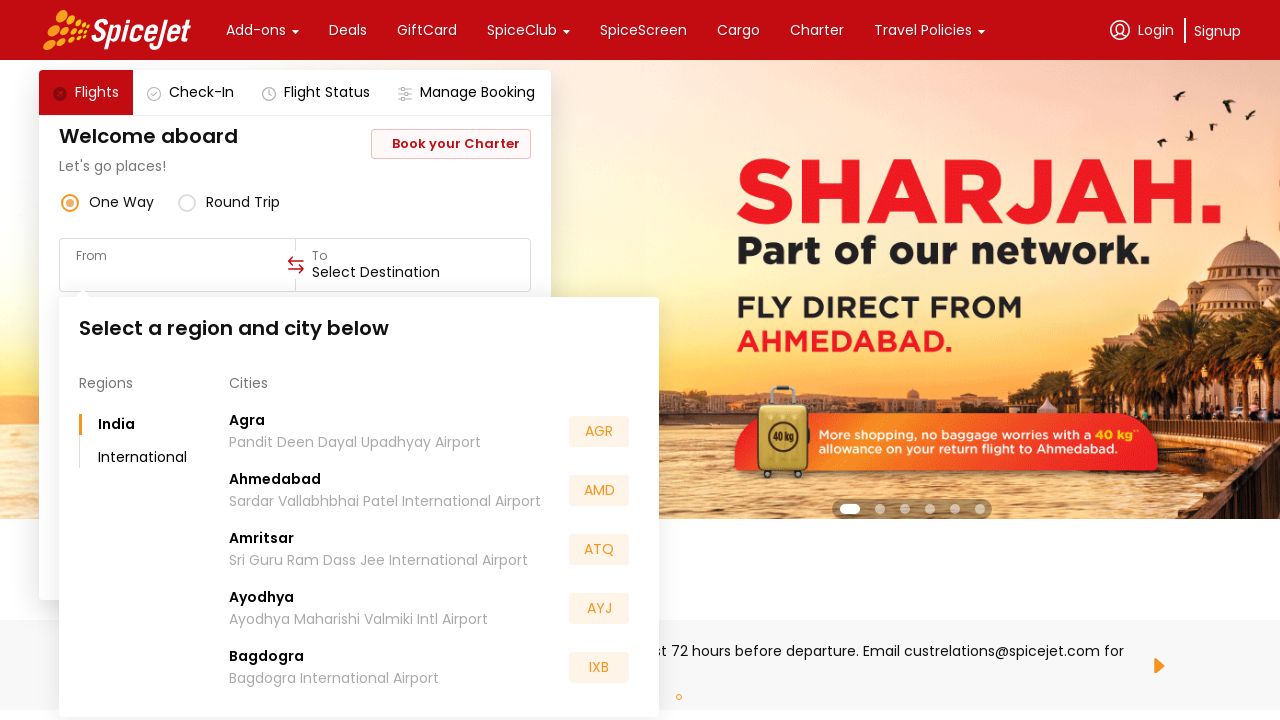

Entered airport code 'BLR' in source field on xpath=//div[@data-testid="to-testID-origin"]/div/div/input
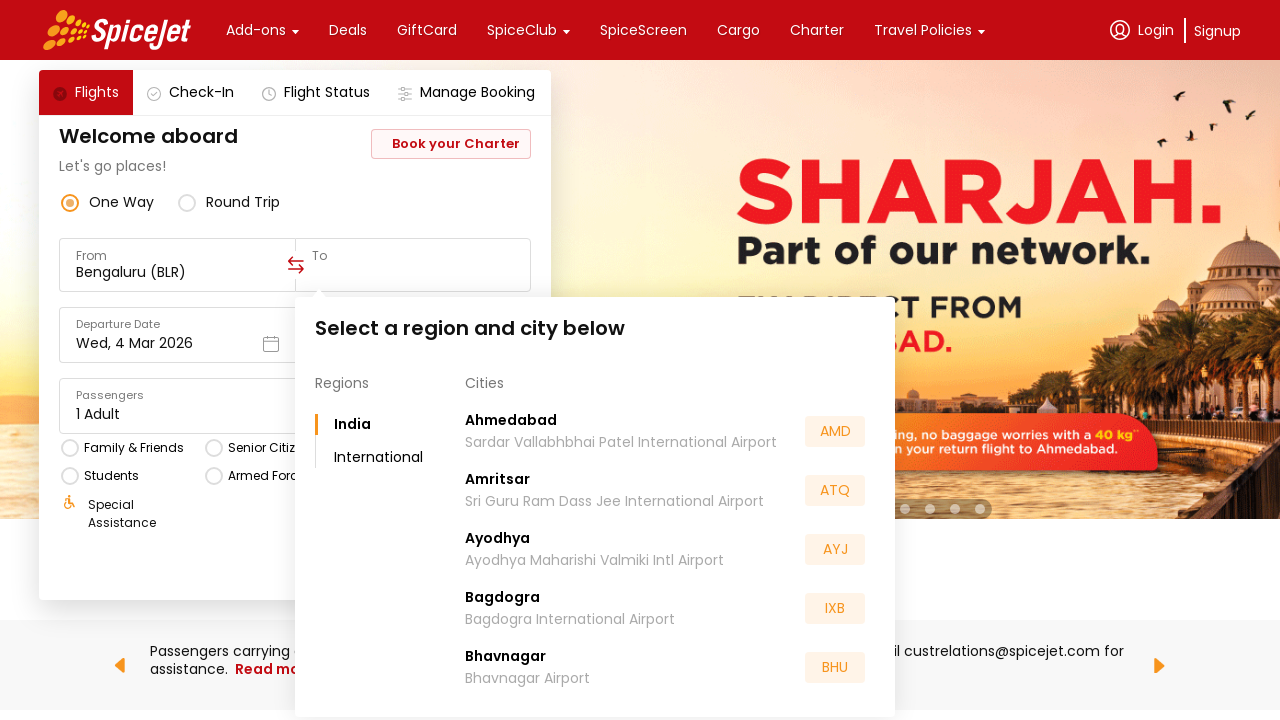

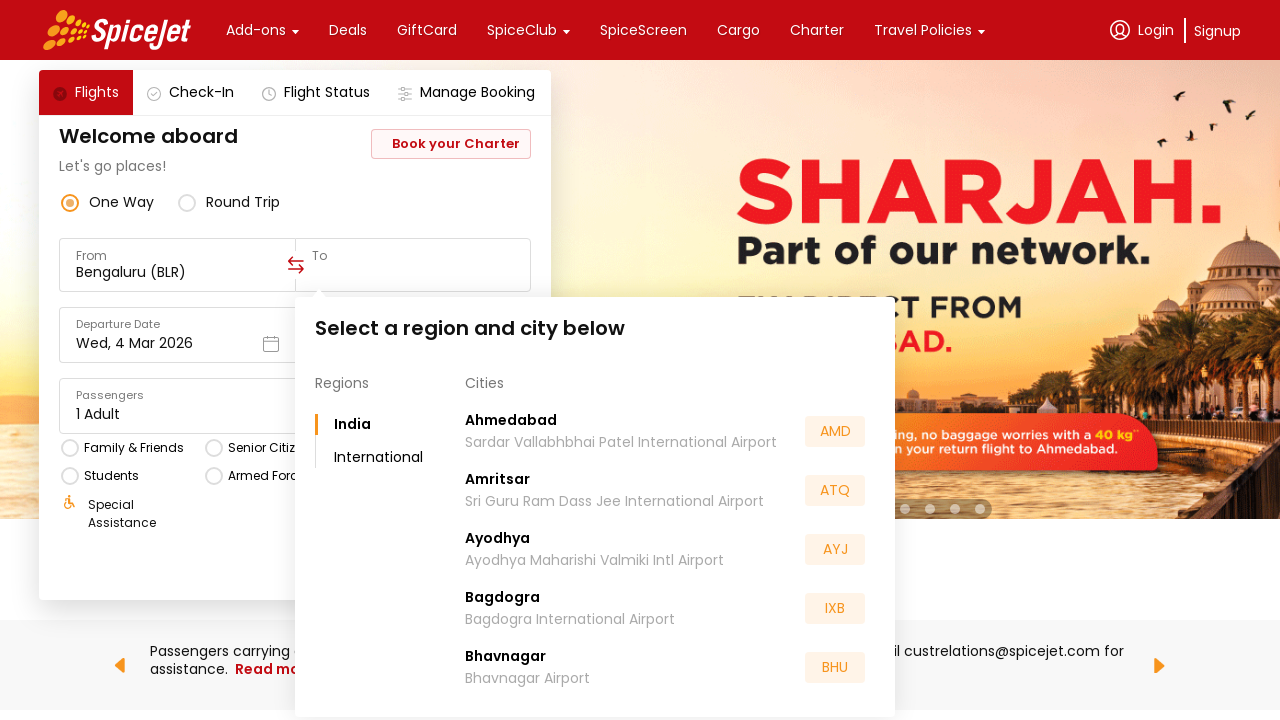